Tests marking all todo items as completed using the toggle-all checkbox

Starting URL: https://demo.playwright.dev/todomvc

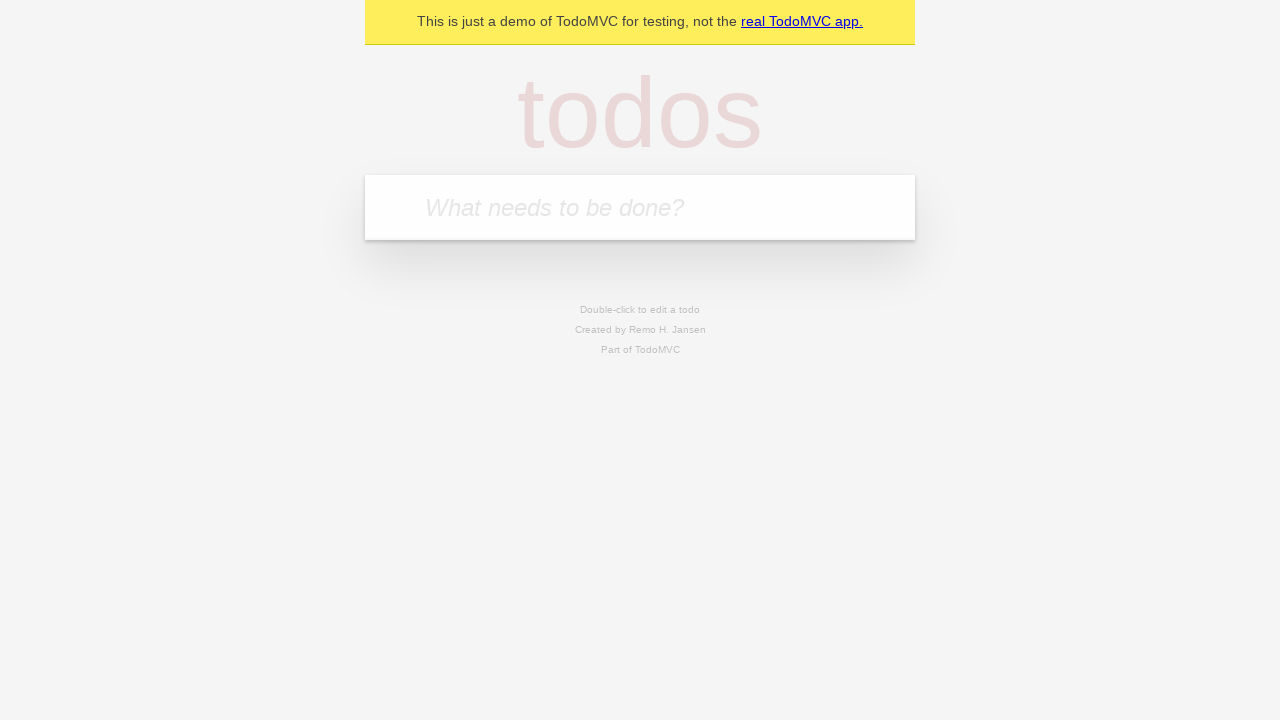

Filled todo input with 'buy some cheese' on internal:attr=[placeholder="What needs to be done?"i]
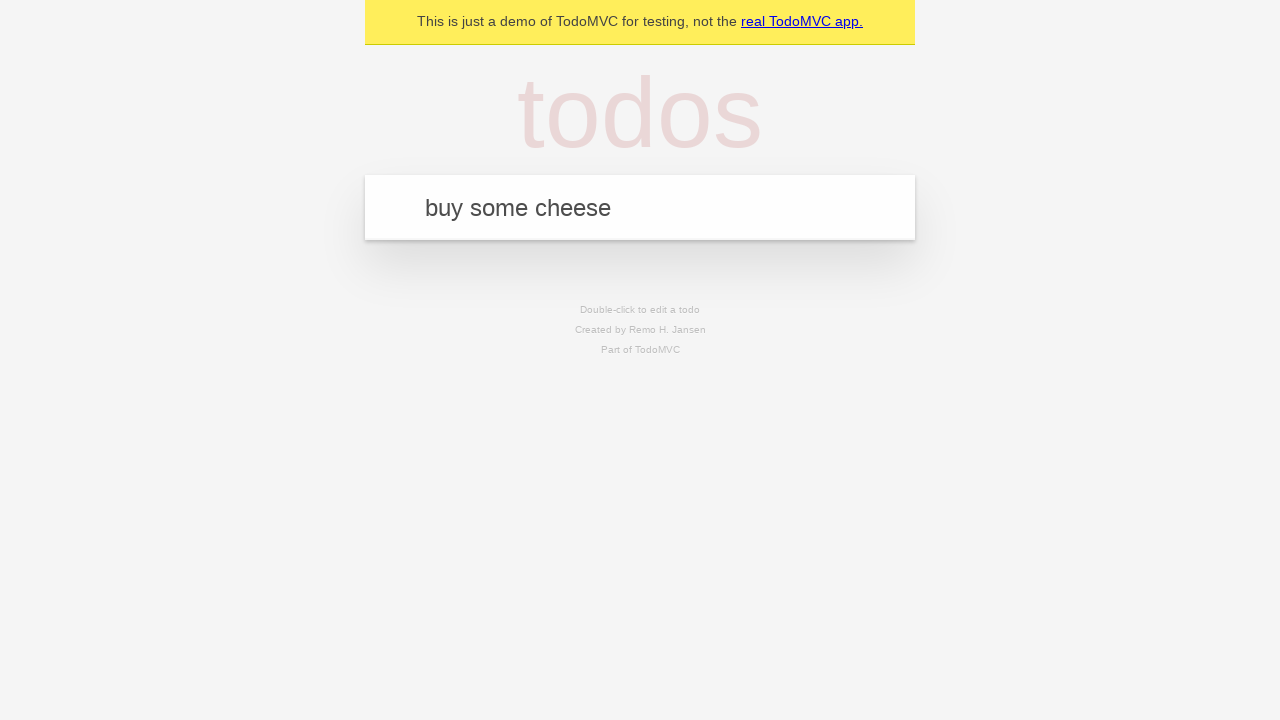

Pressed Enter to add first todo item on internal:attr=[placeholder="What needs to be done?"i]
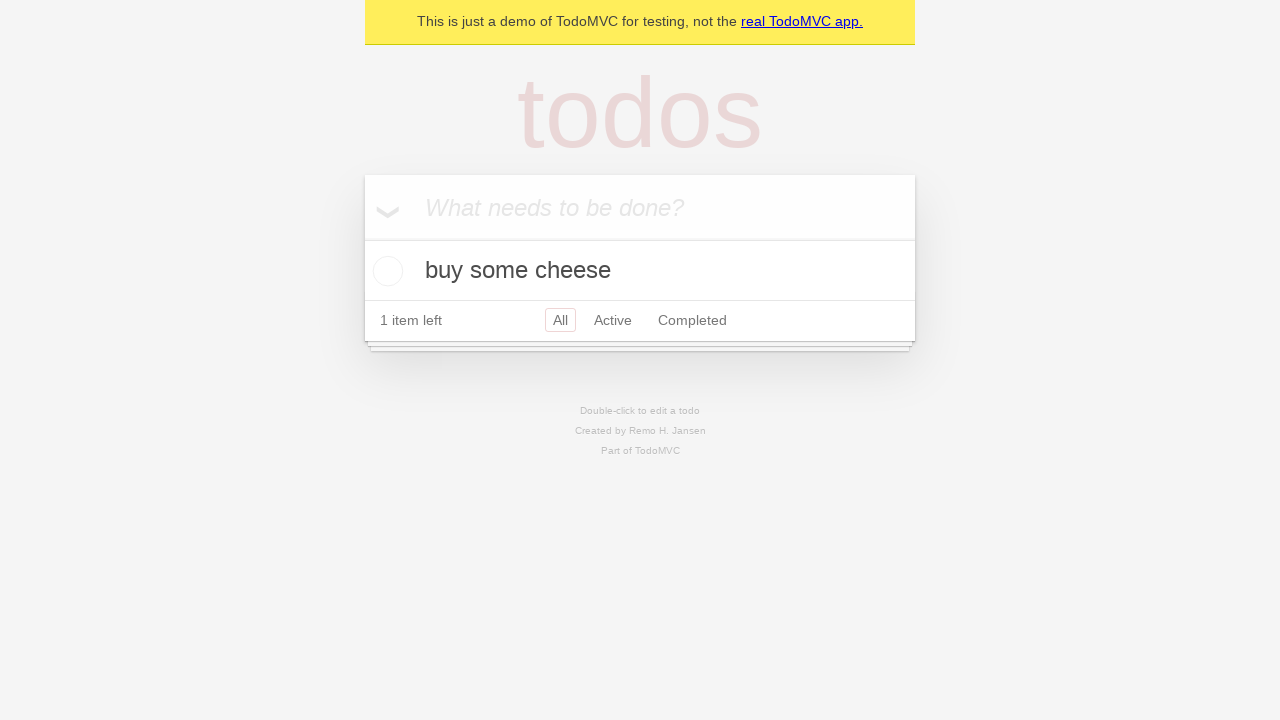

Filled todo input with 'feed the cat' on internal:attr=[placeholder="What needs to be done?"i]
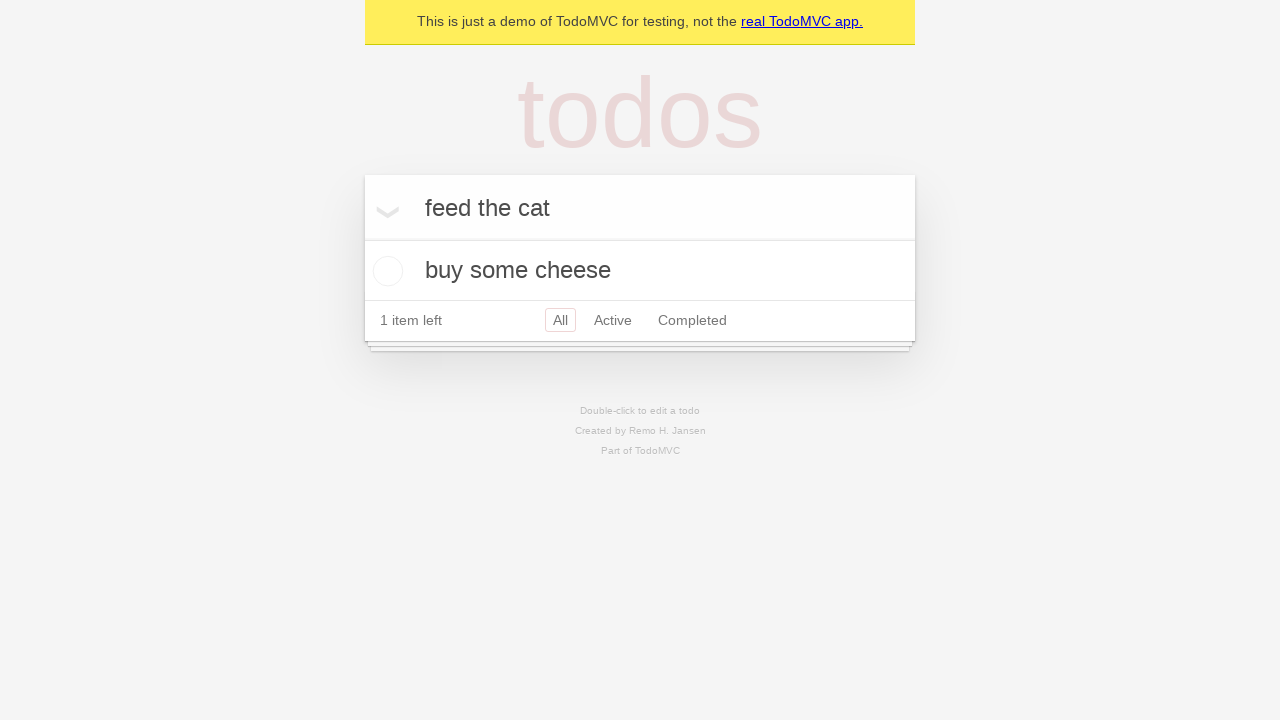

Pressed Enter to add second todo item on internal:attr=[placeholder="What needs to be done?"i]
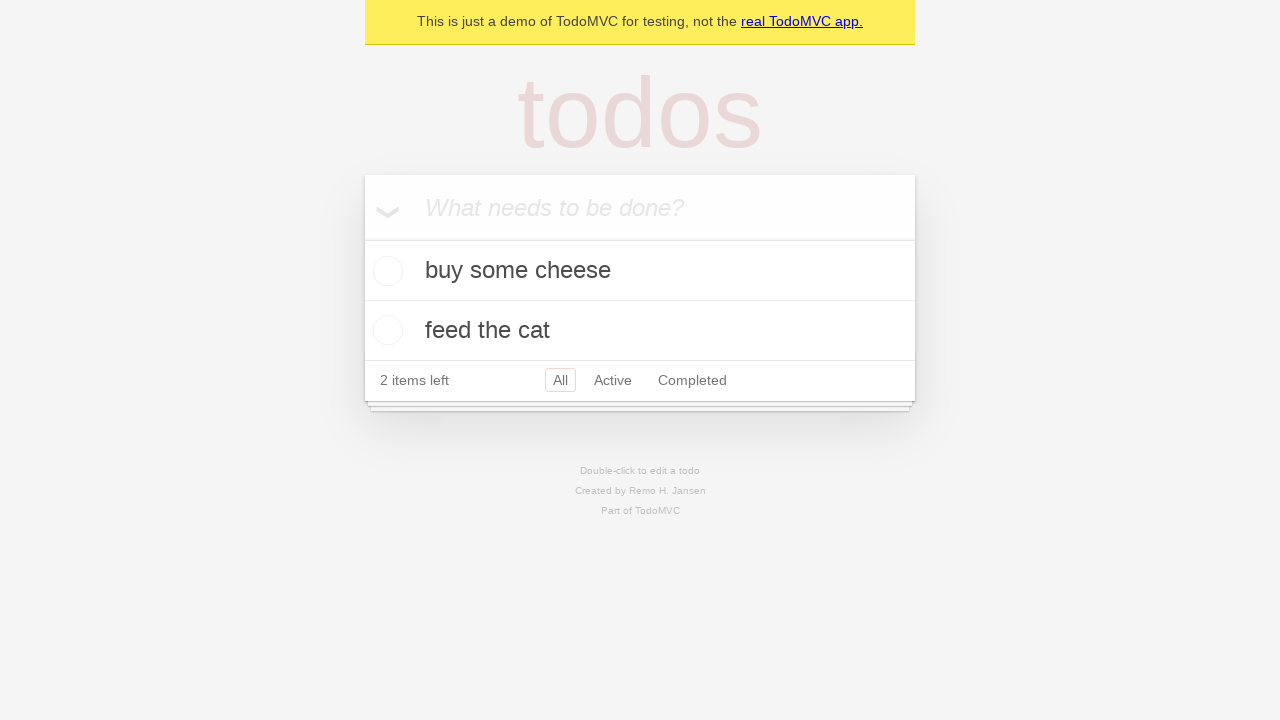

Filled todo input with 'book a doctors appointment' on internal:attr=[placeholder="What needs to be done?"i]
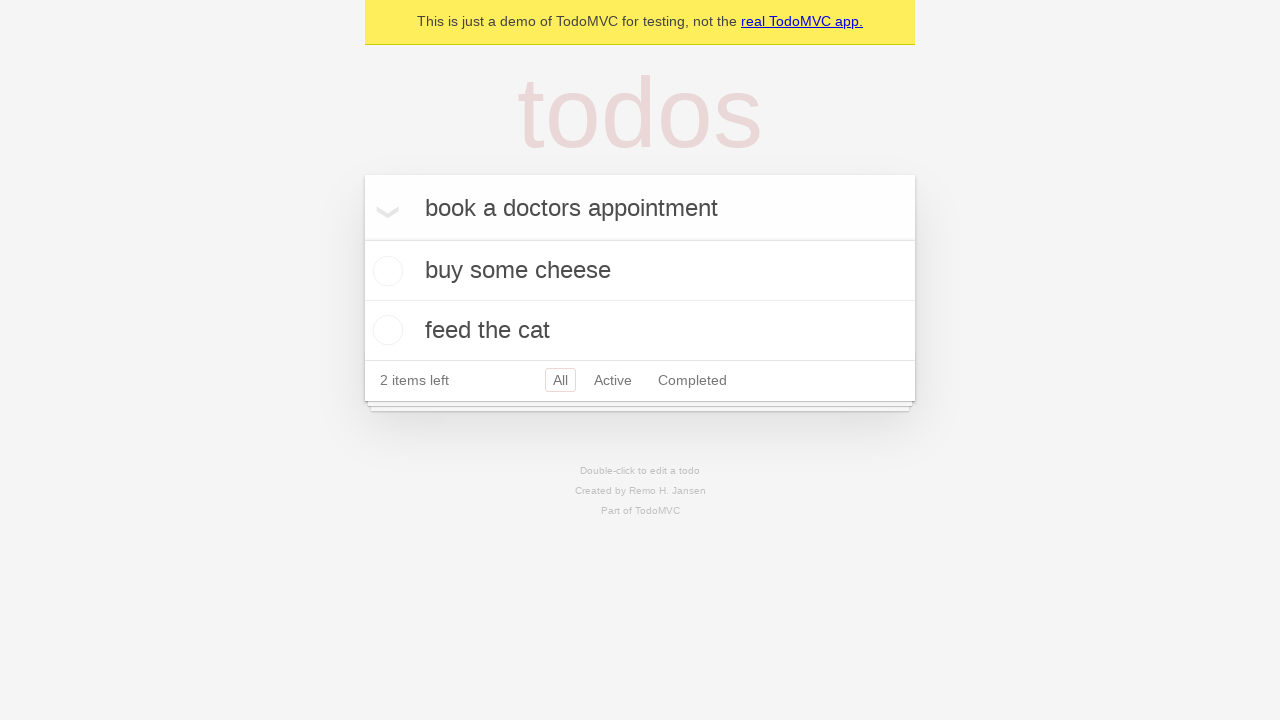

Pressed Enter to add third todo item on internal:attr=[placeholder="What needs to be done?"i]
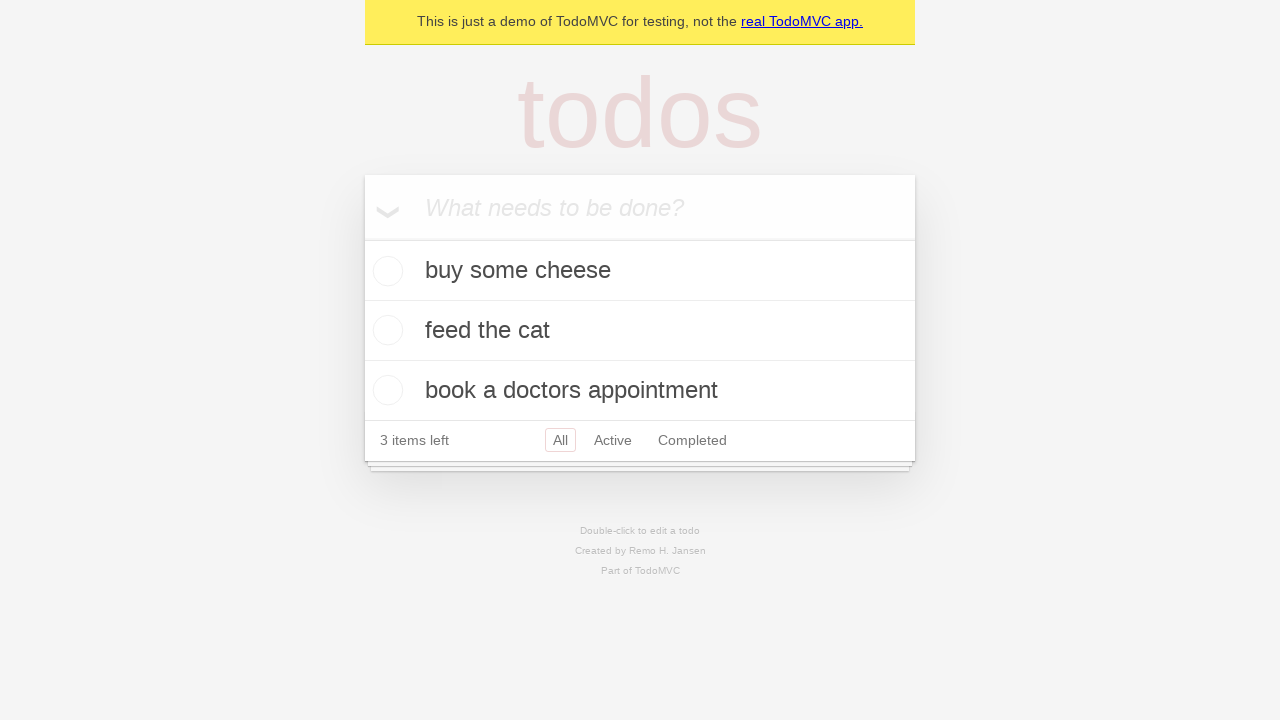

Clicked 'Mark all as complete' checkbox at (362, 238) on internal:label="Mark all as complete"i
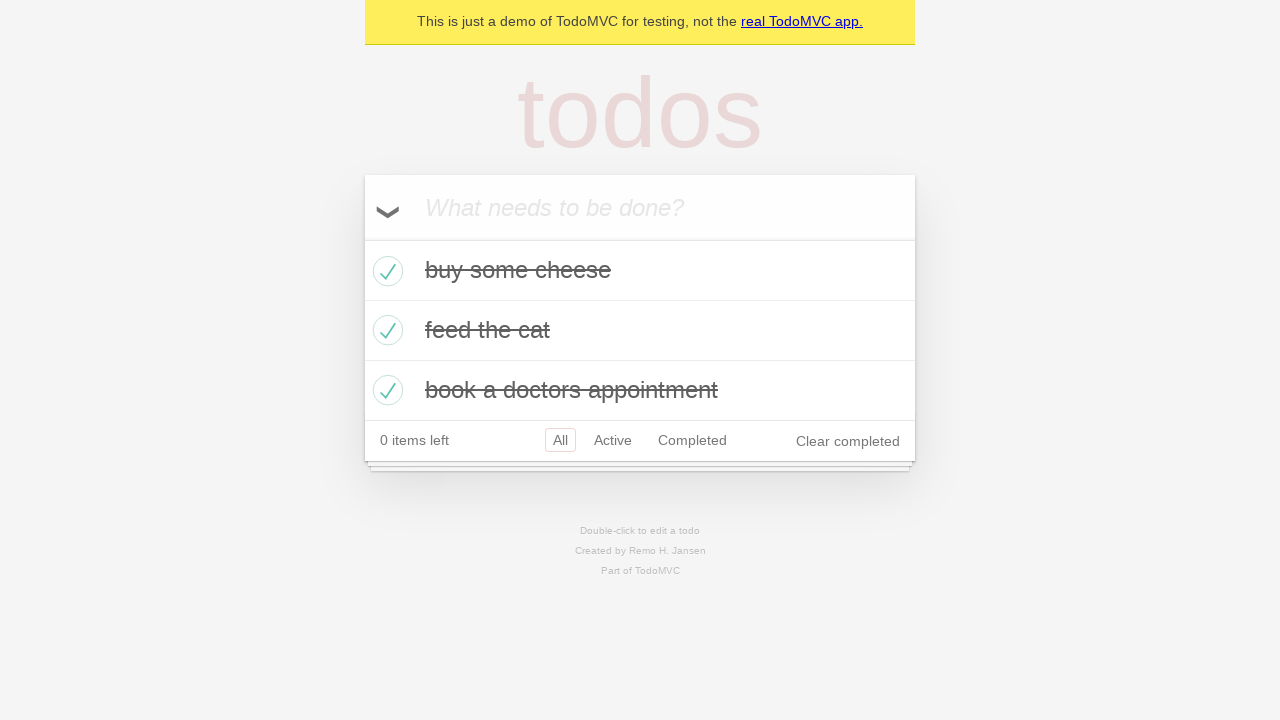

Verified that completed todo items are visible
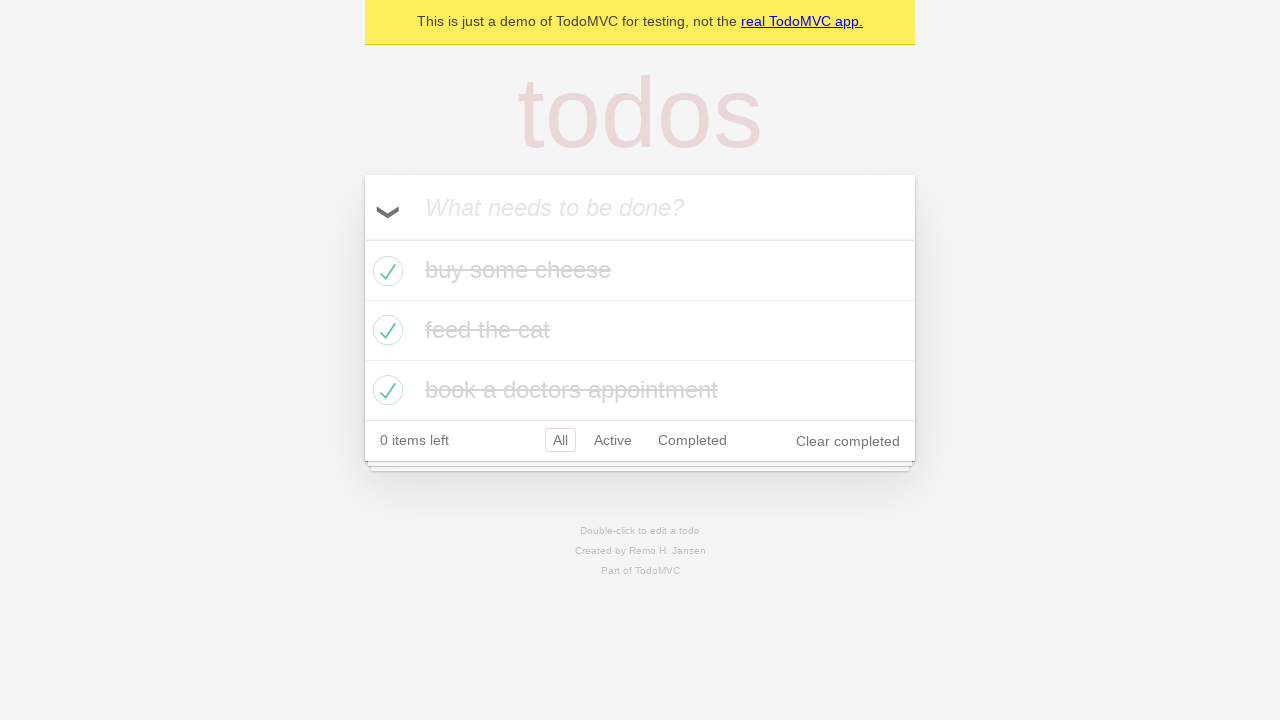

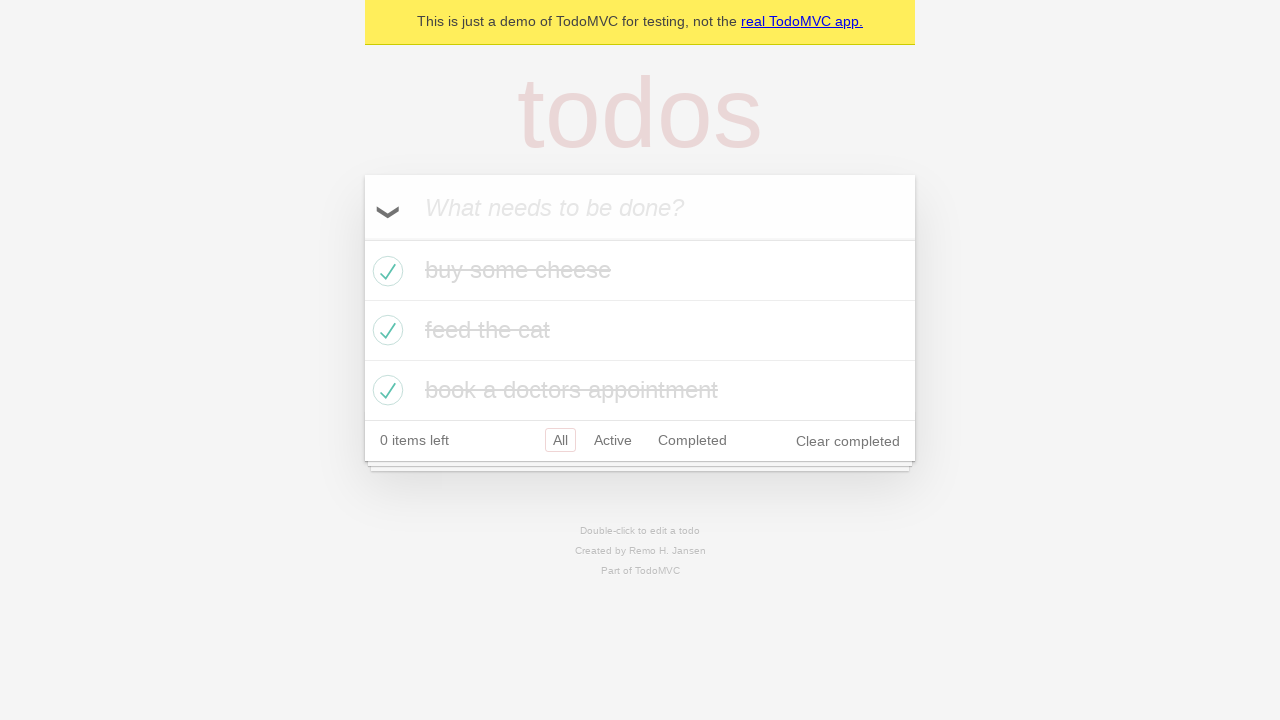